Tests browser navigation functionality on Selenium documentation site by navigating to different pages, using browser back/forward buttons, and clicking on links

Starting URL: https://www.selenium.dev/

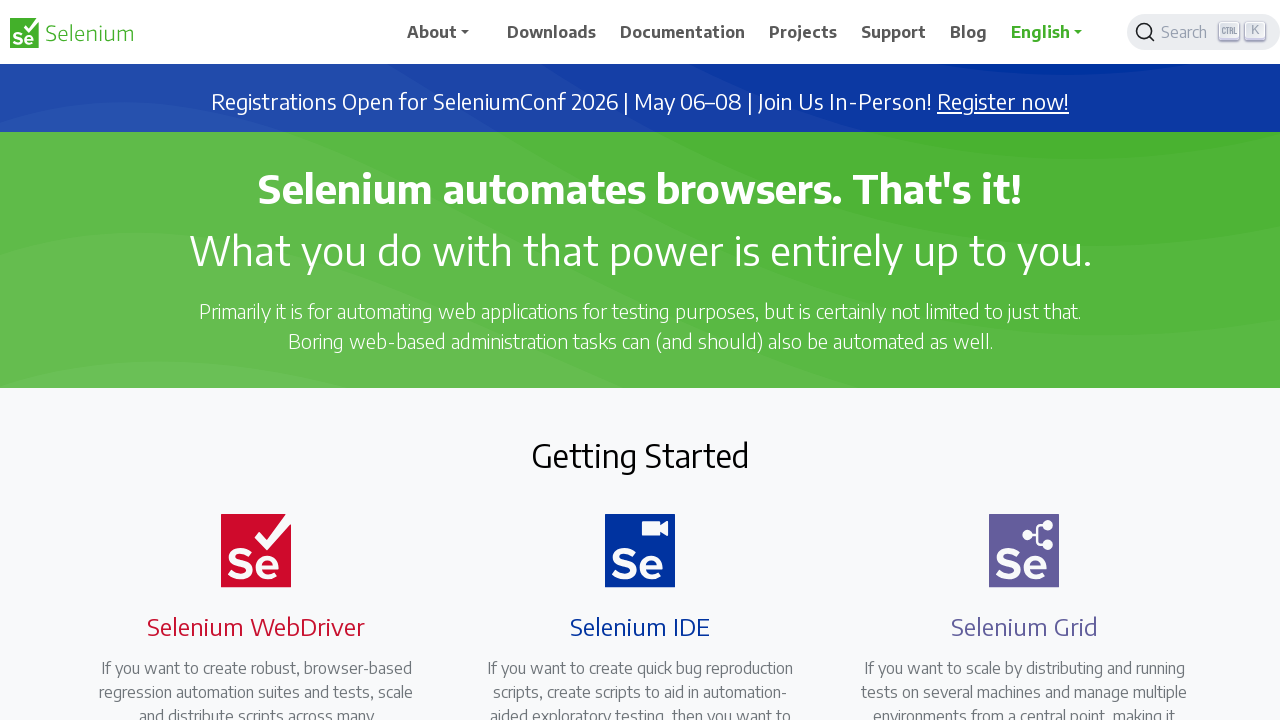

Navigated to Selenium documentation - element finders page
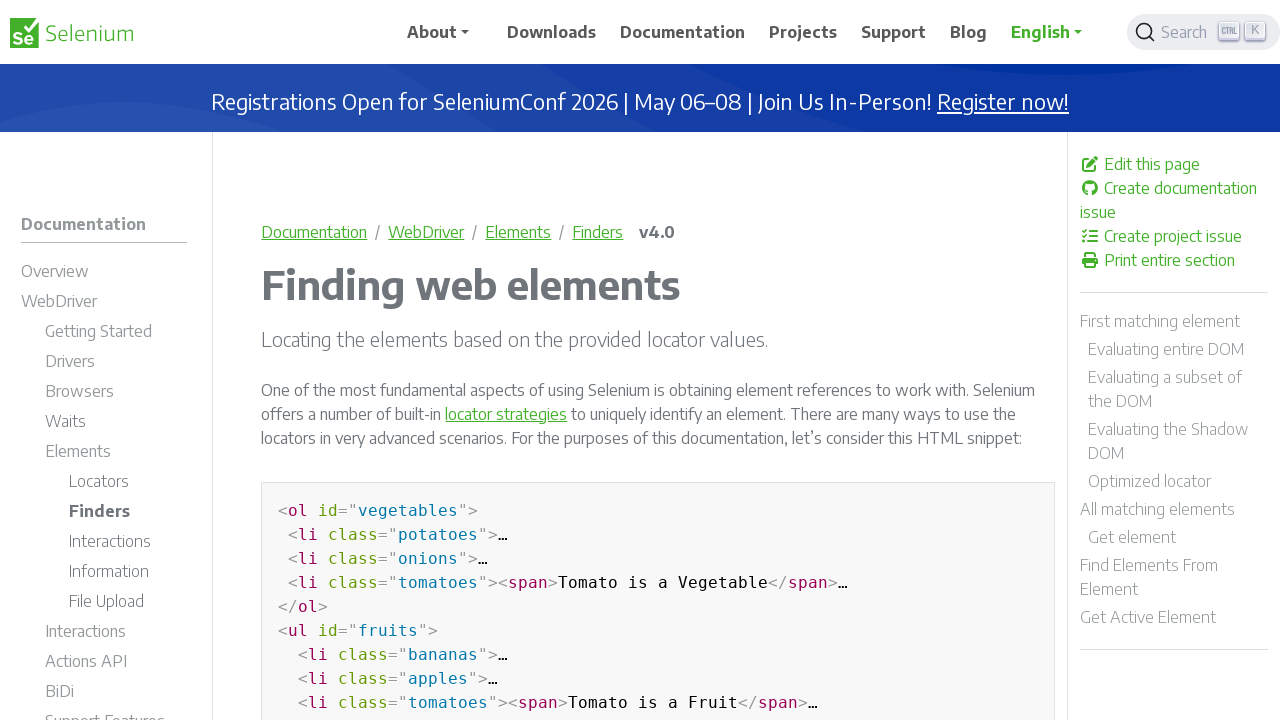

Retrieved current page context reference
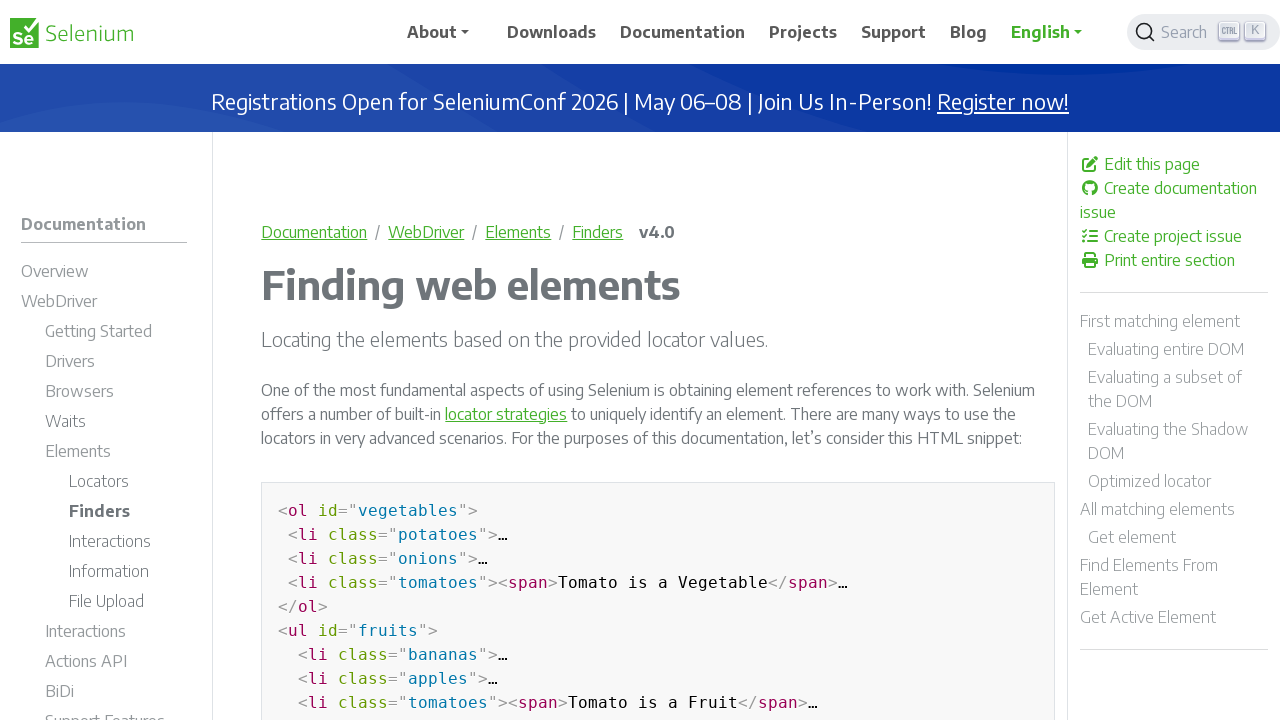

Navigated back to previous page using browser back button
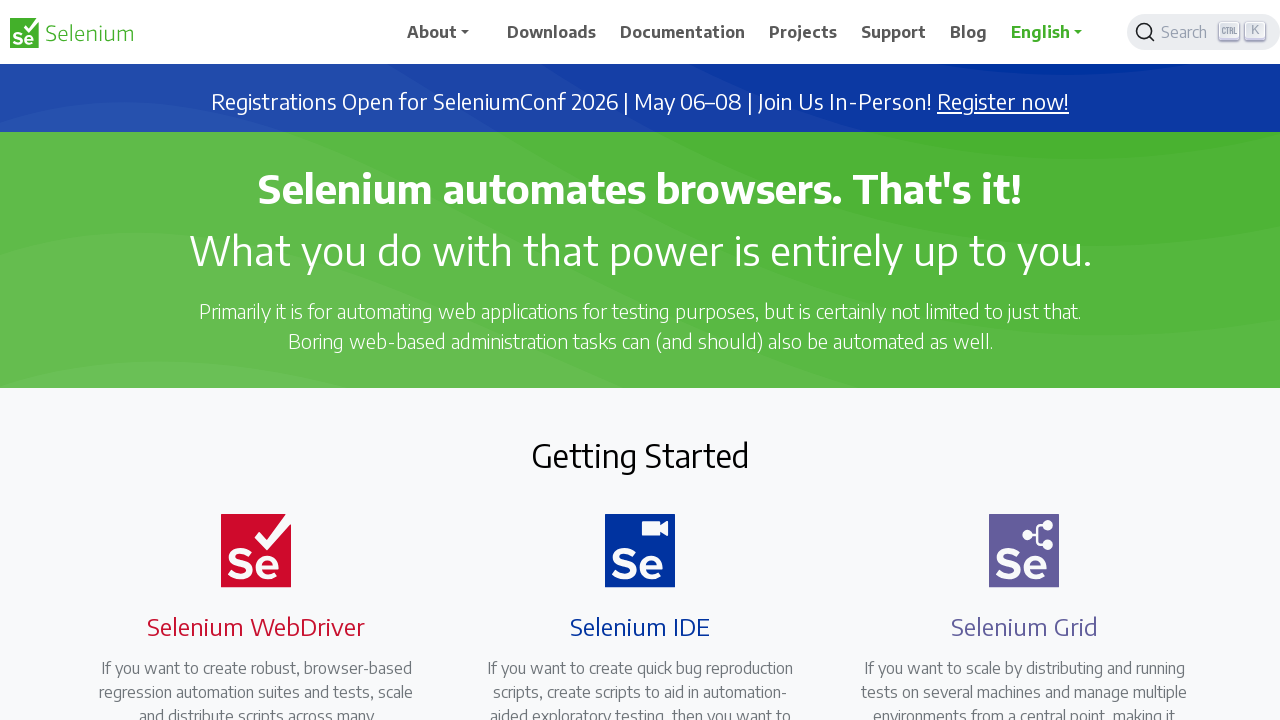

Navigated forward to next page using browser forward button
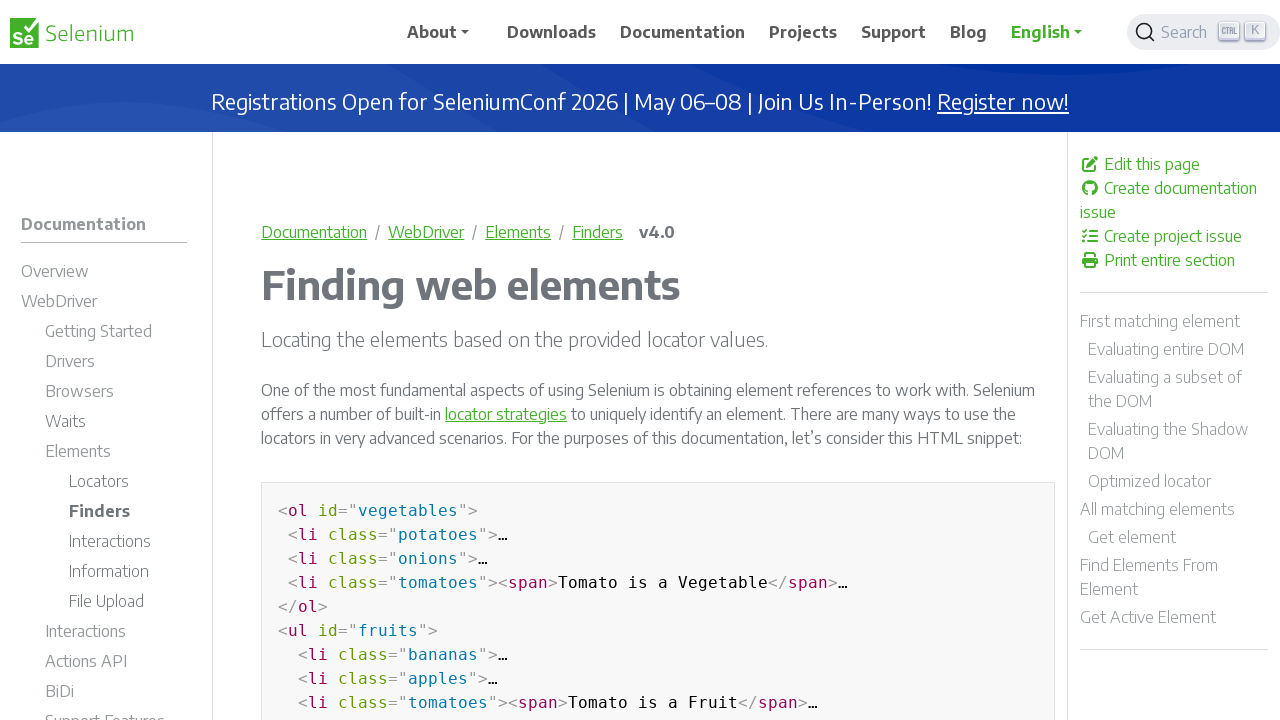

Refreshed the current page
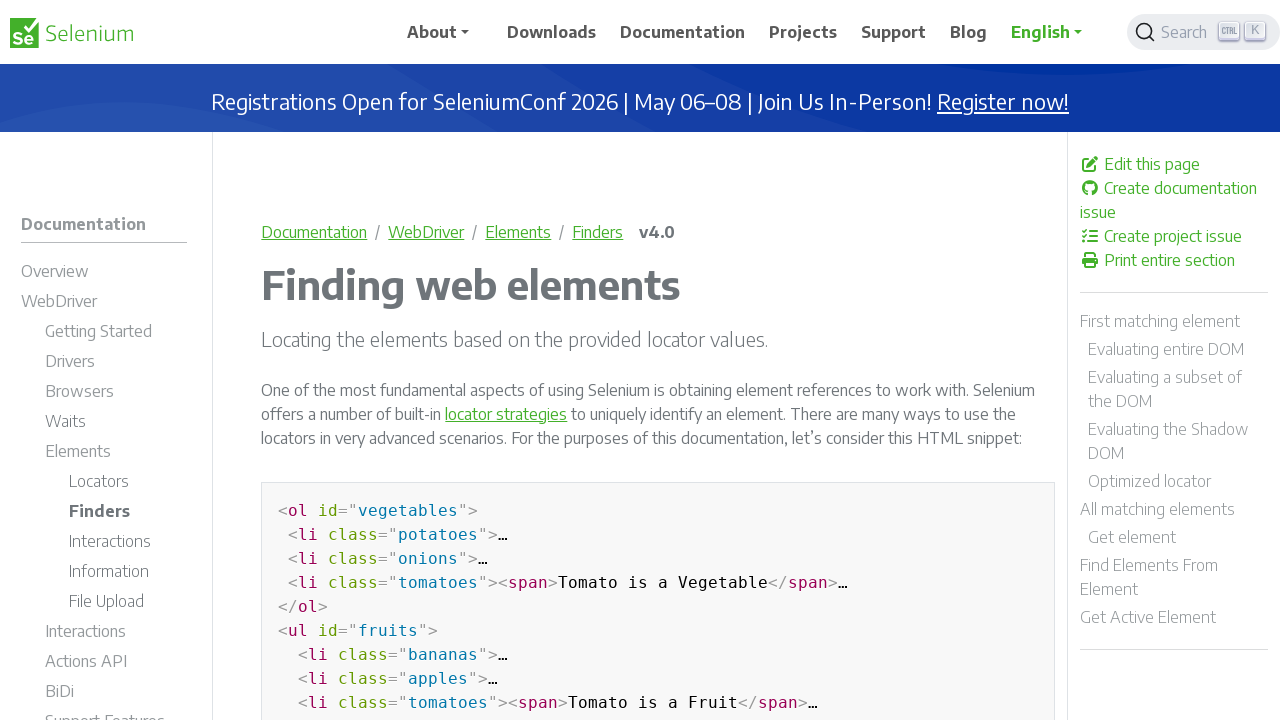

Clicked on 'locator strategies' link at (506, 414) on a:has-text('locator strategies')
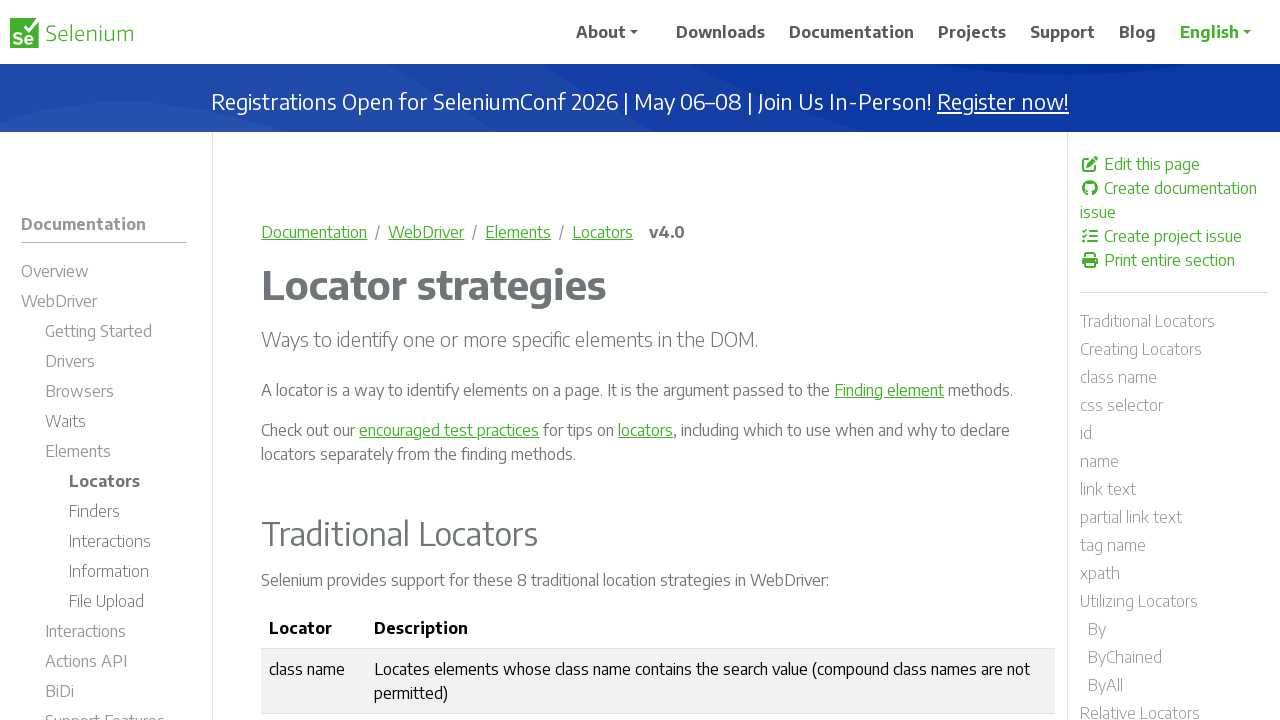

Waited for potential new tab or window to open
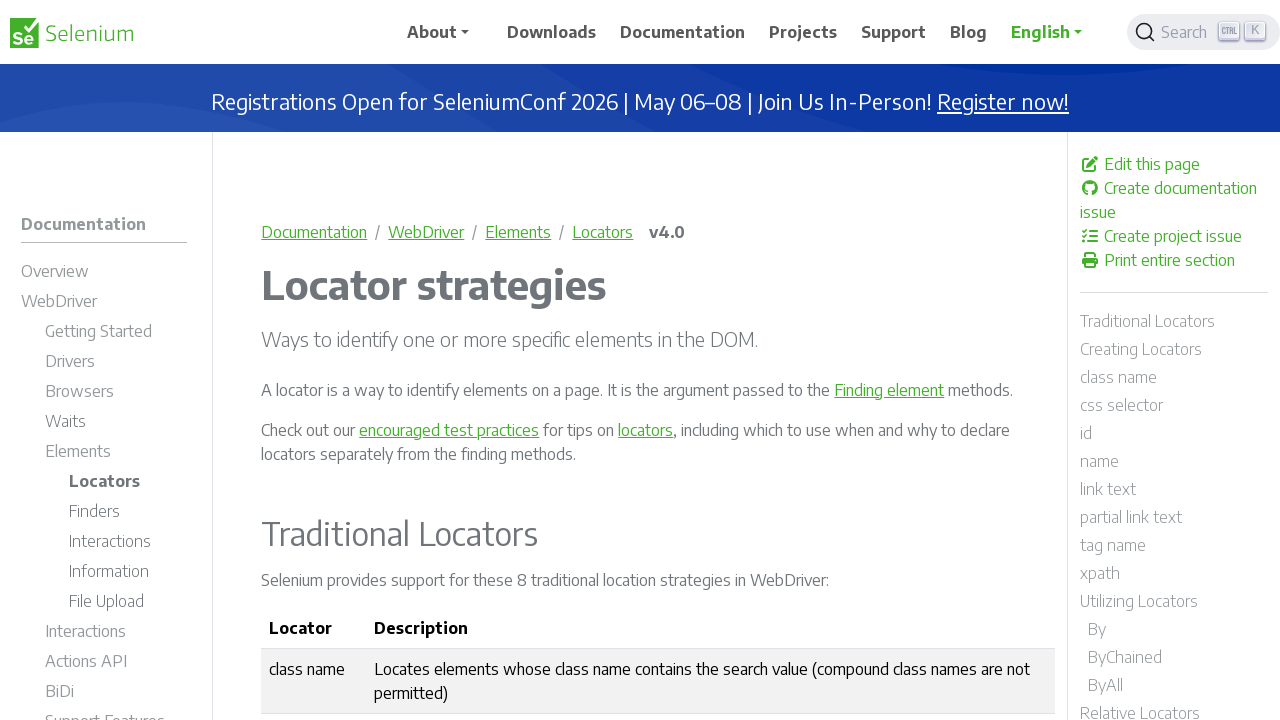

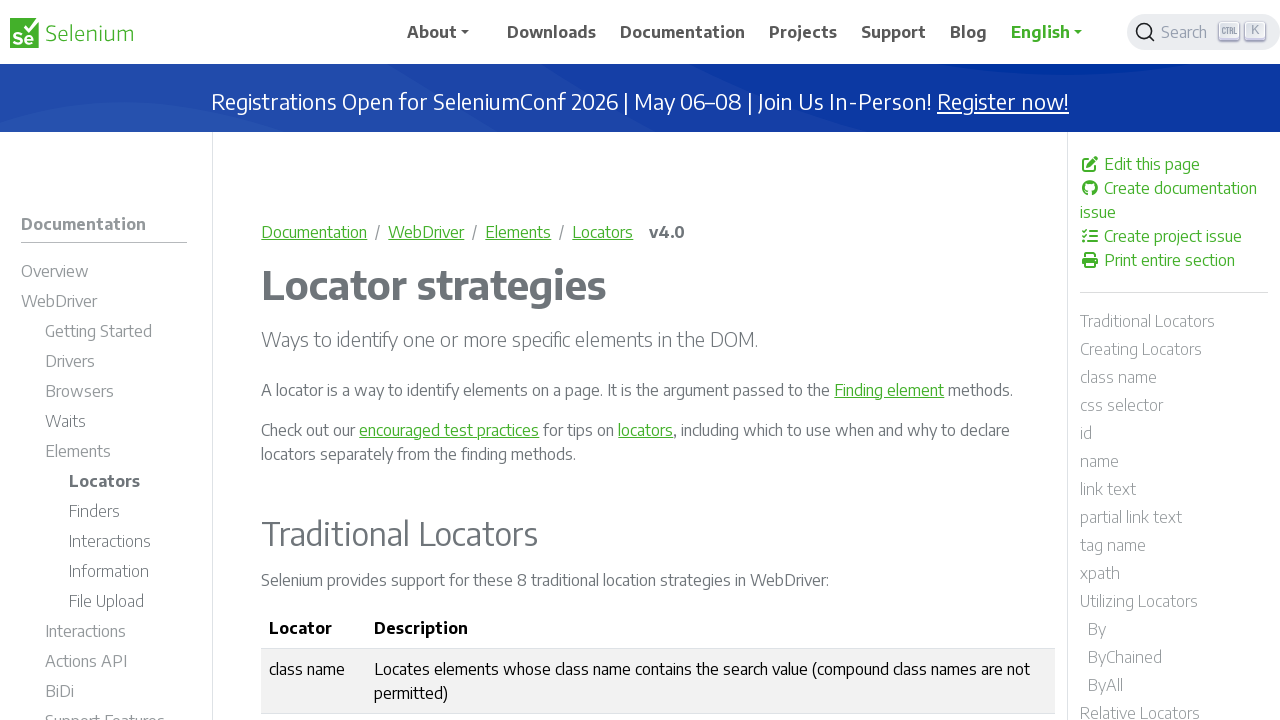